Simple test that navigates to Paytm homepage and sets the browser window to a specific size

Starting URL: https://paytm.com/

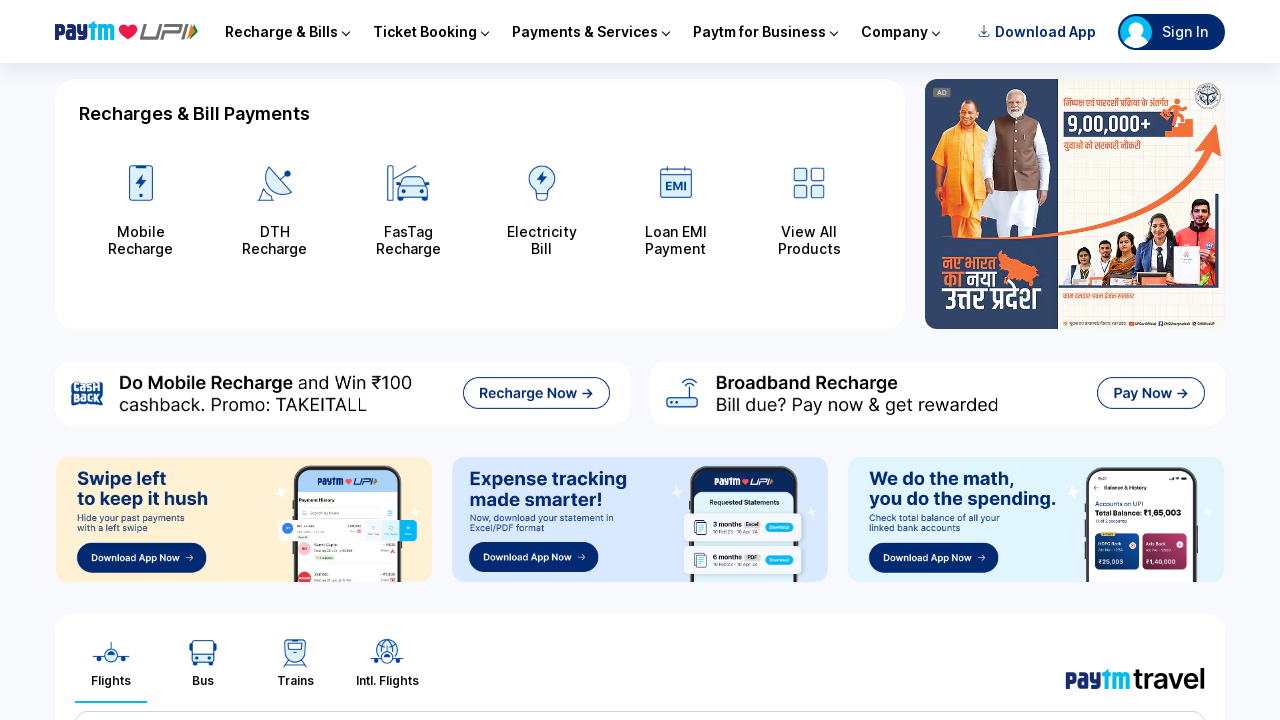

Navigated to Paytm homepage
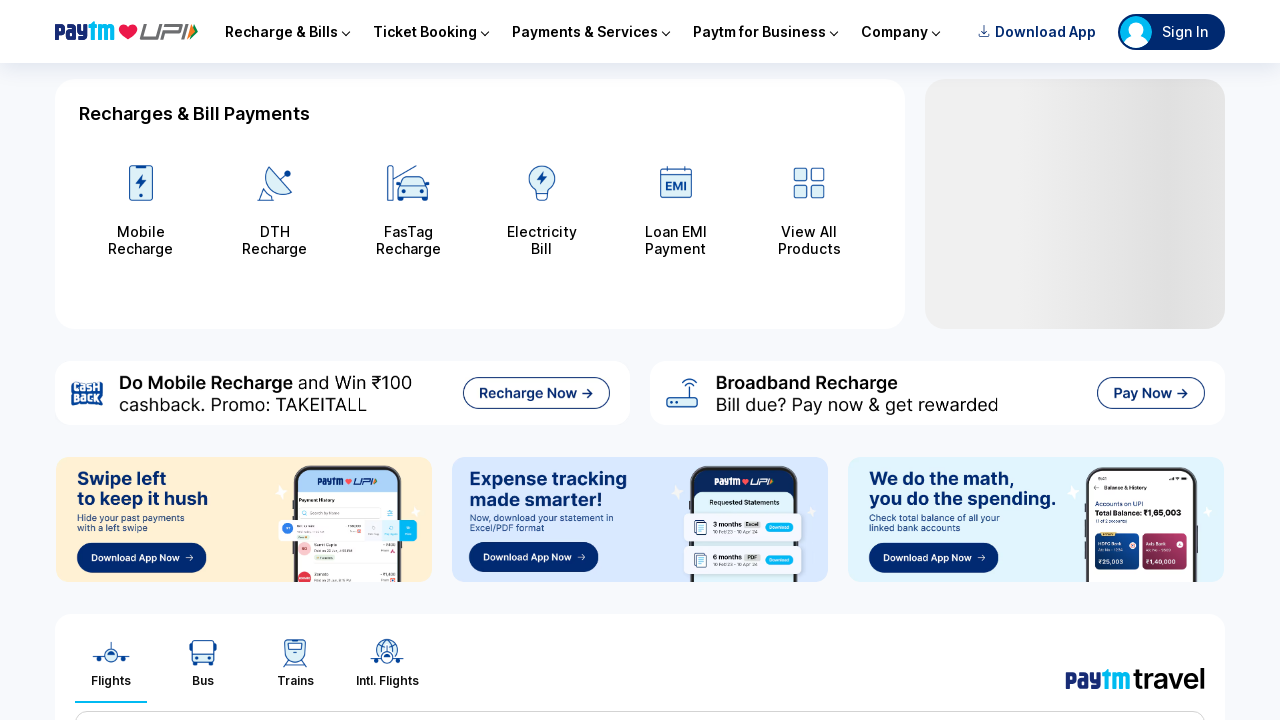

Set browser window size to 2000x2000 pixels
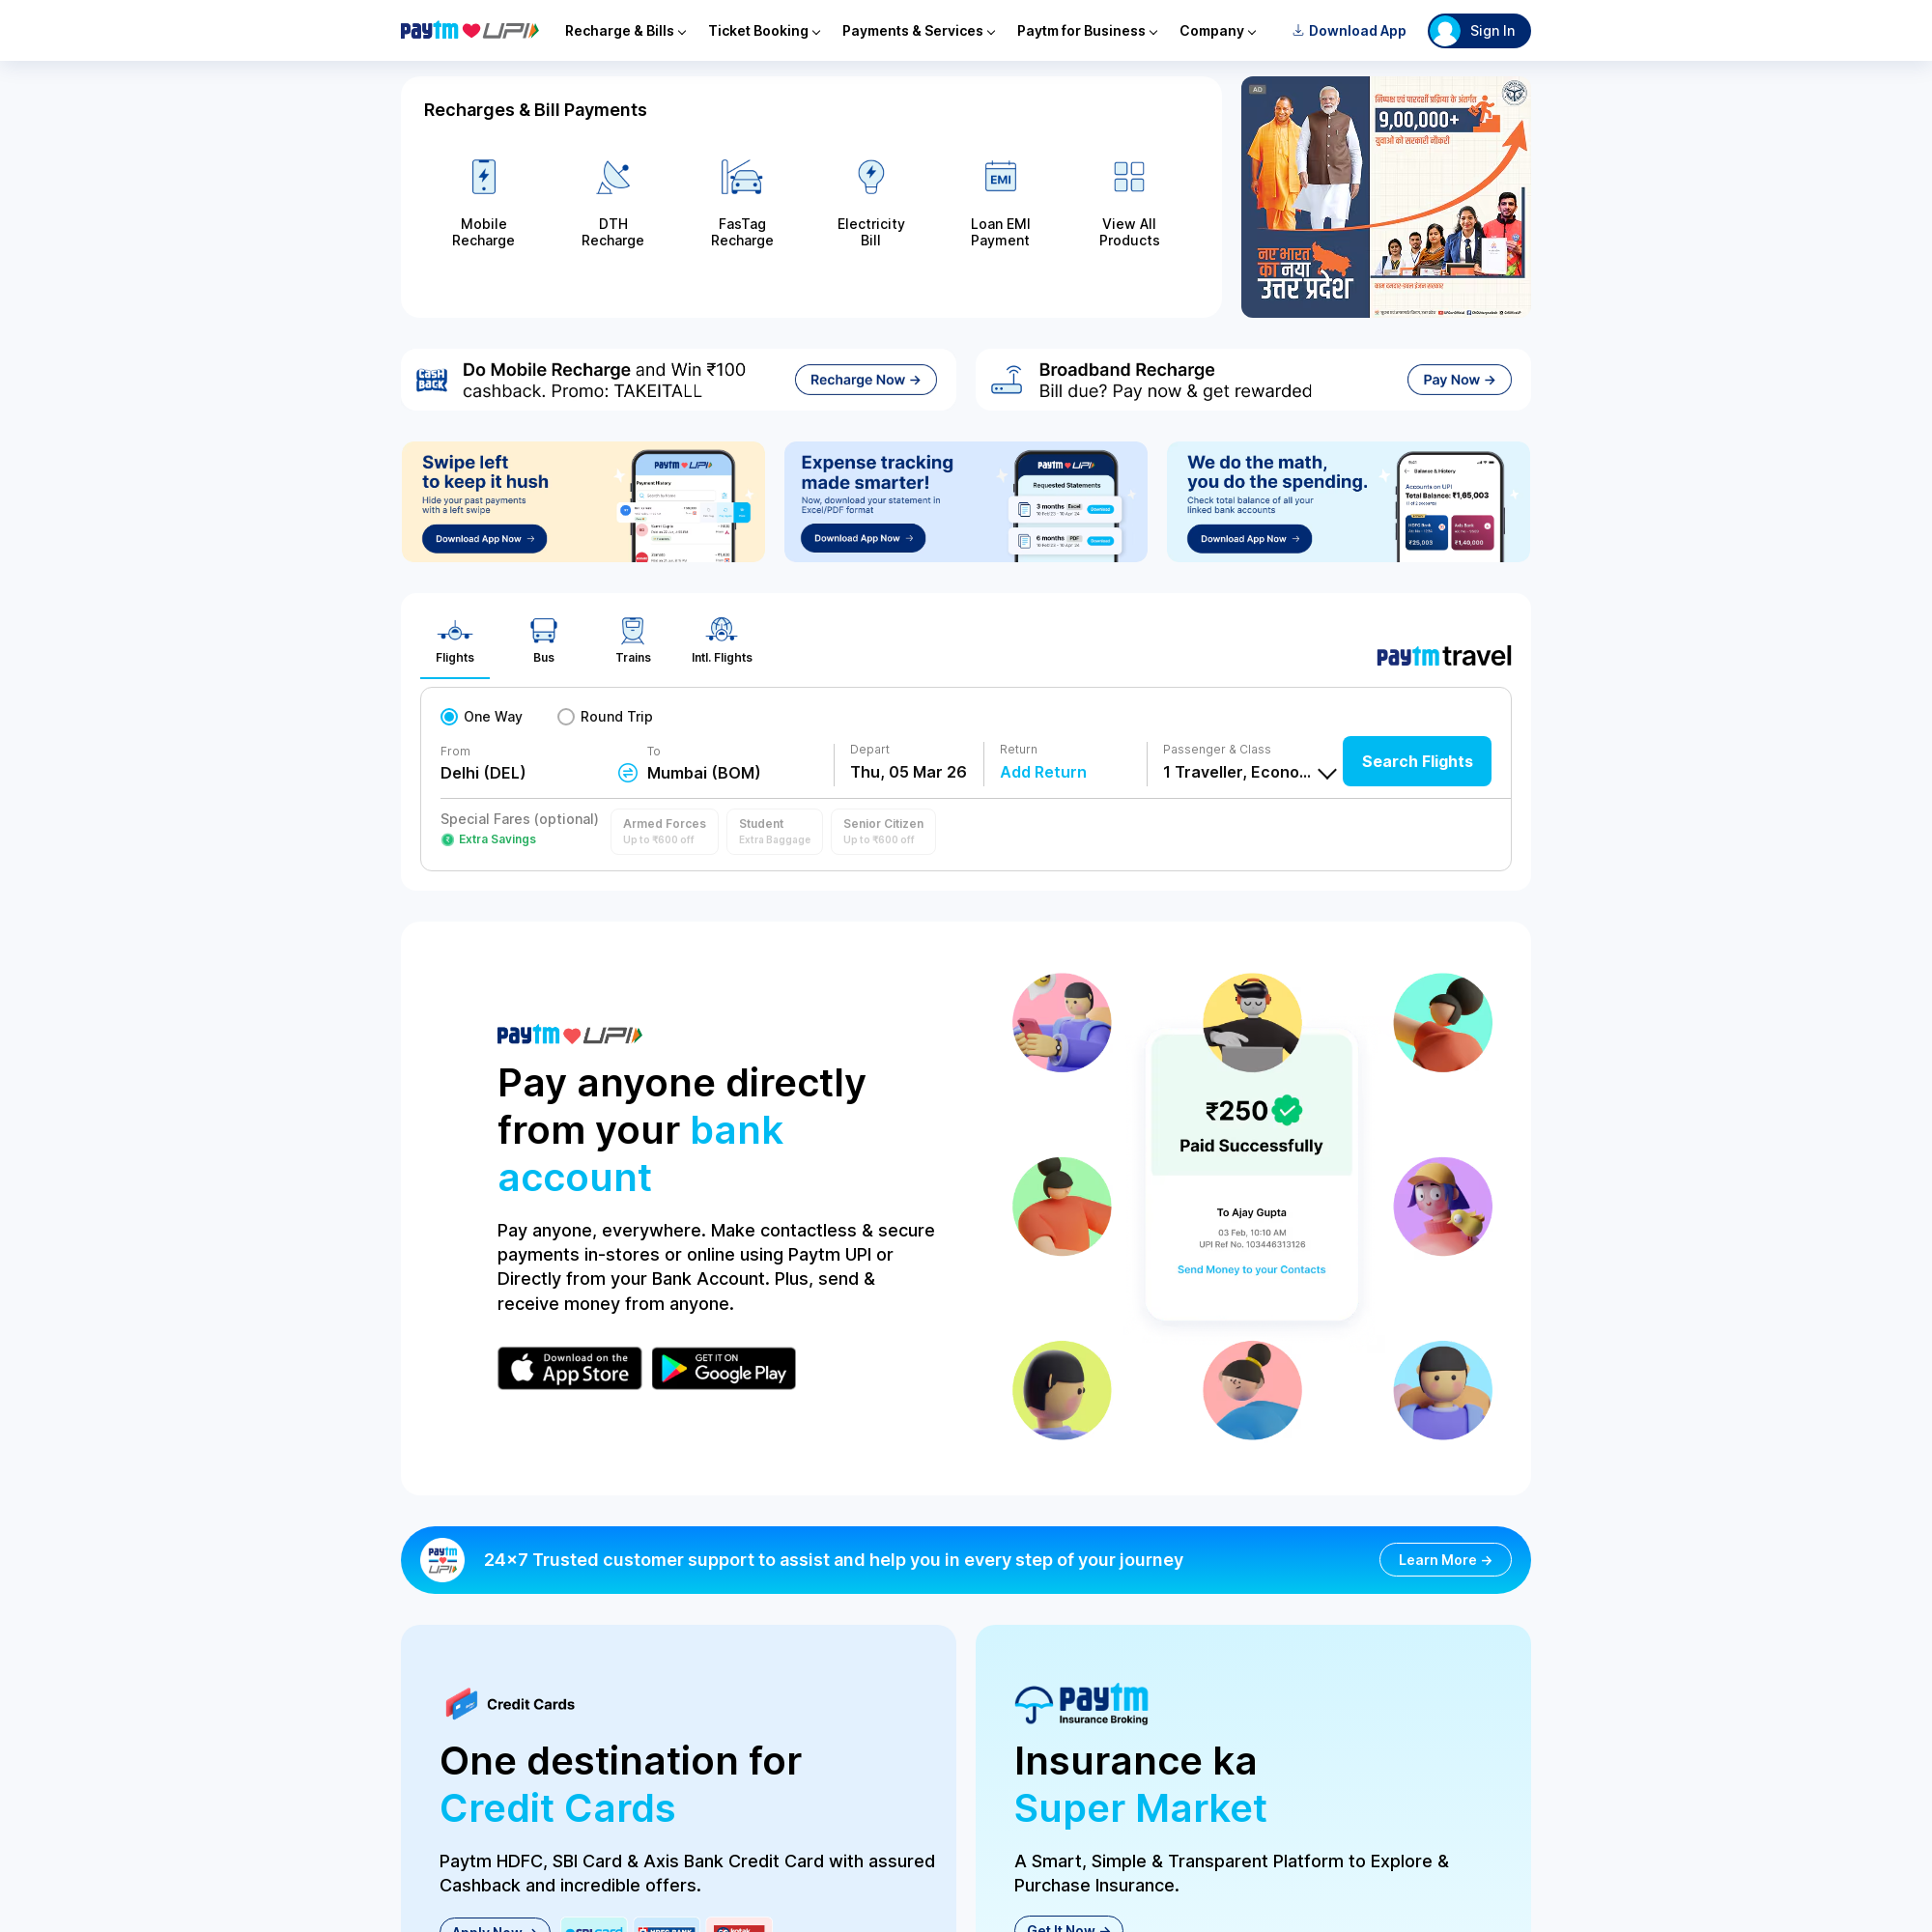

Page fully loaded and DOM content ready
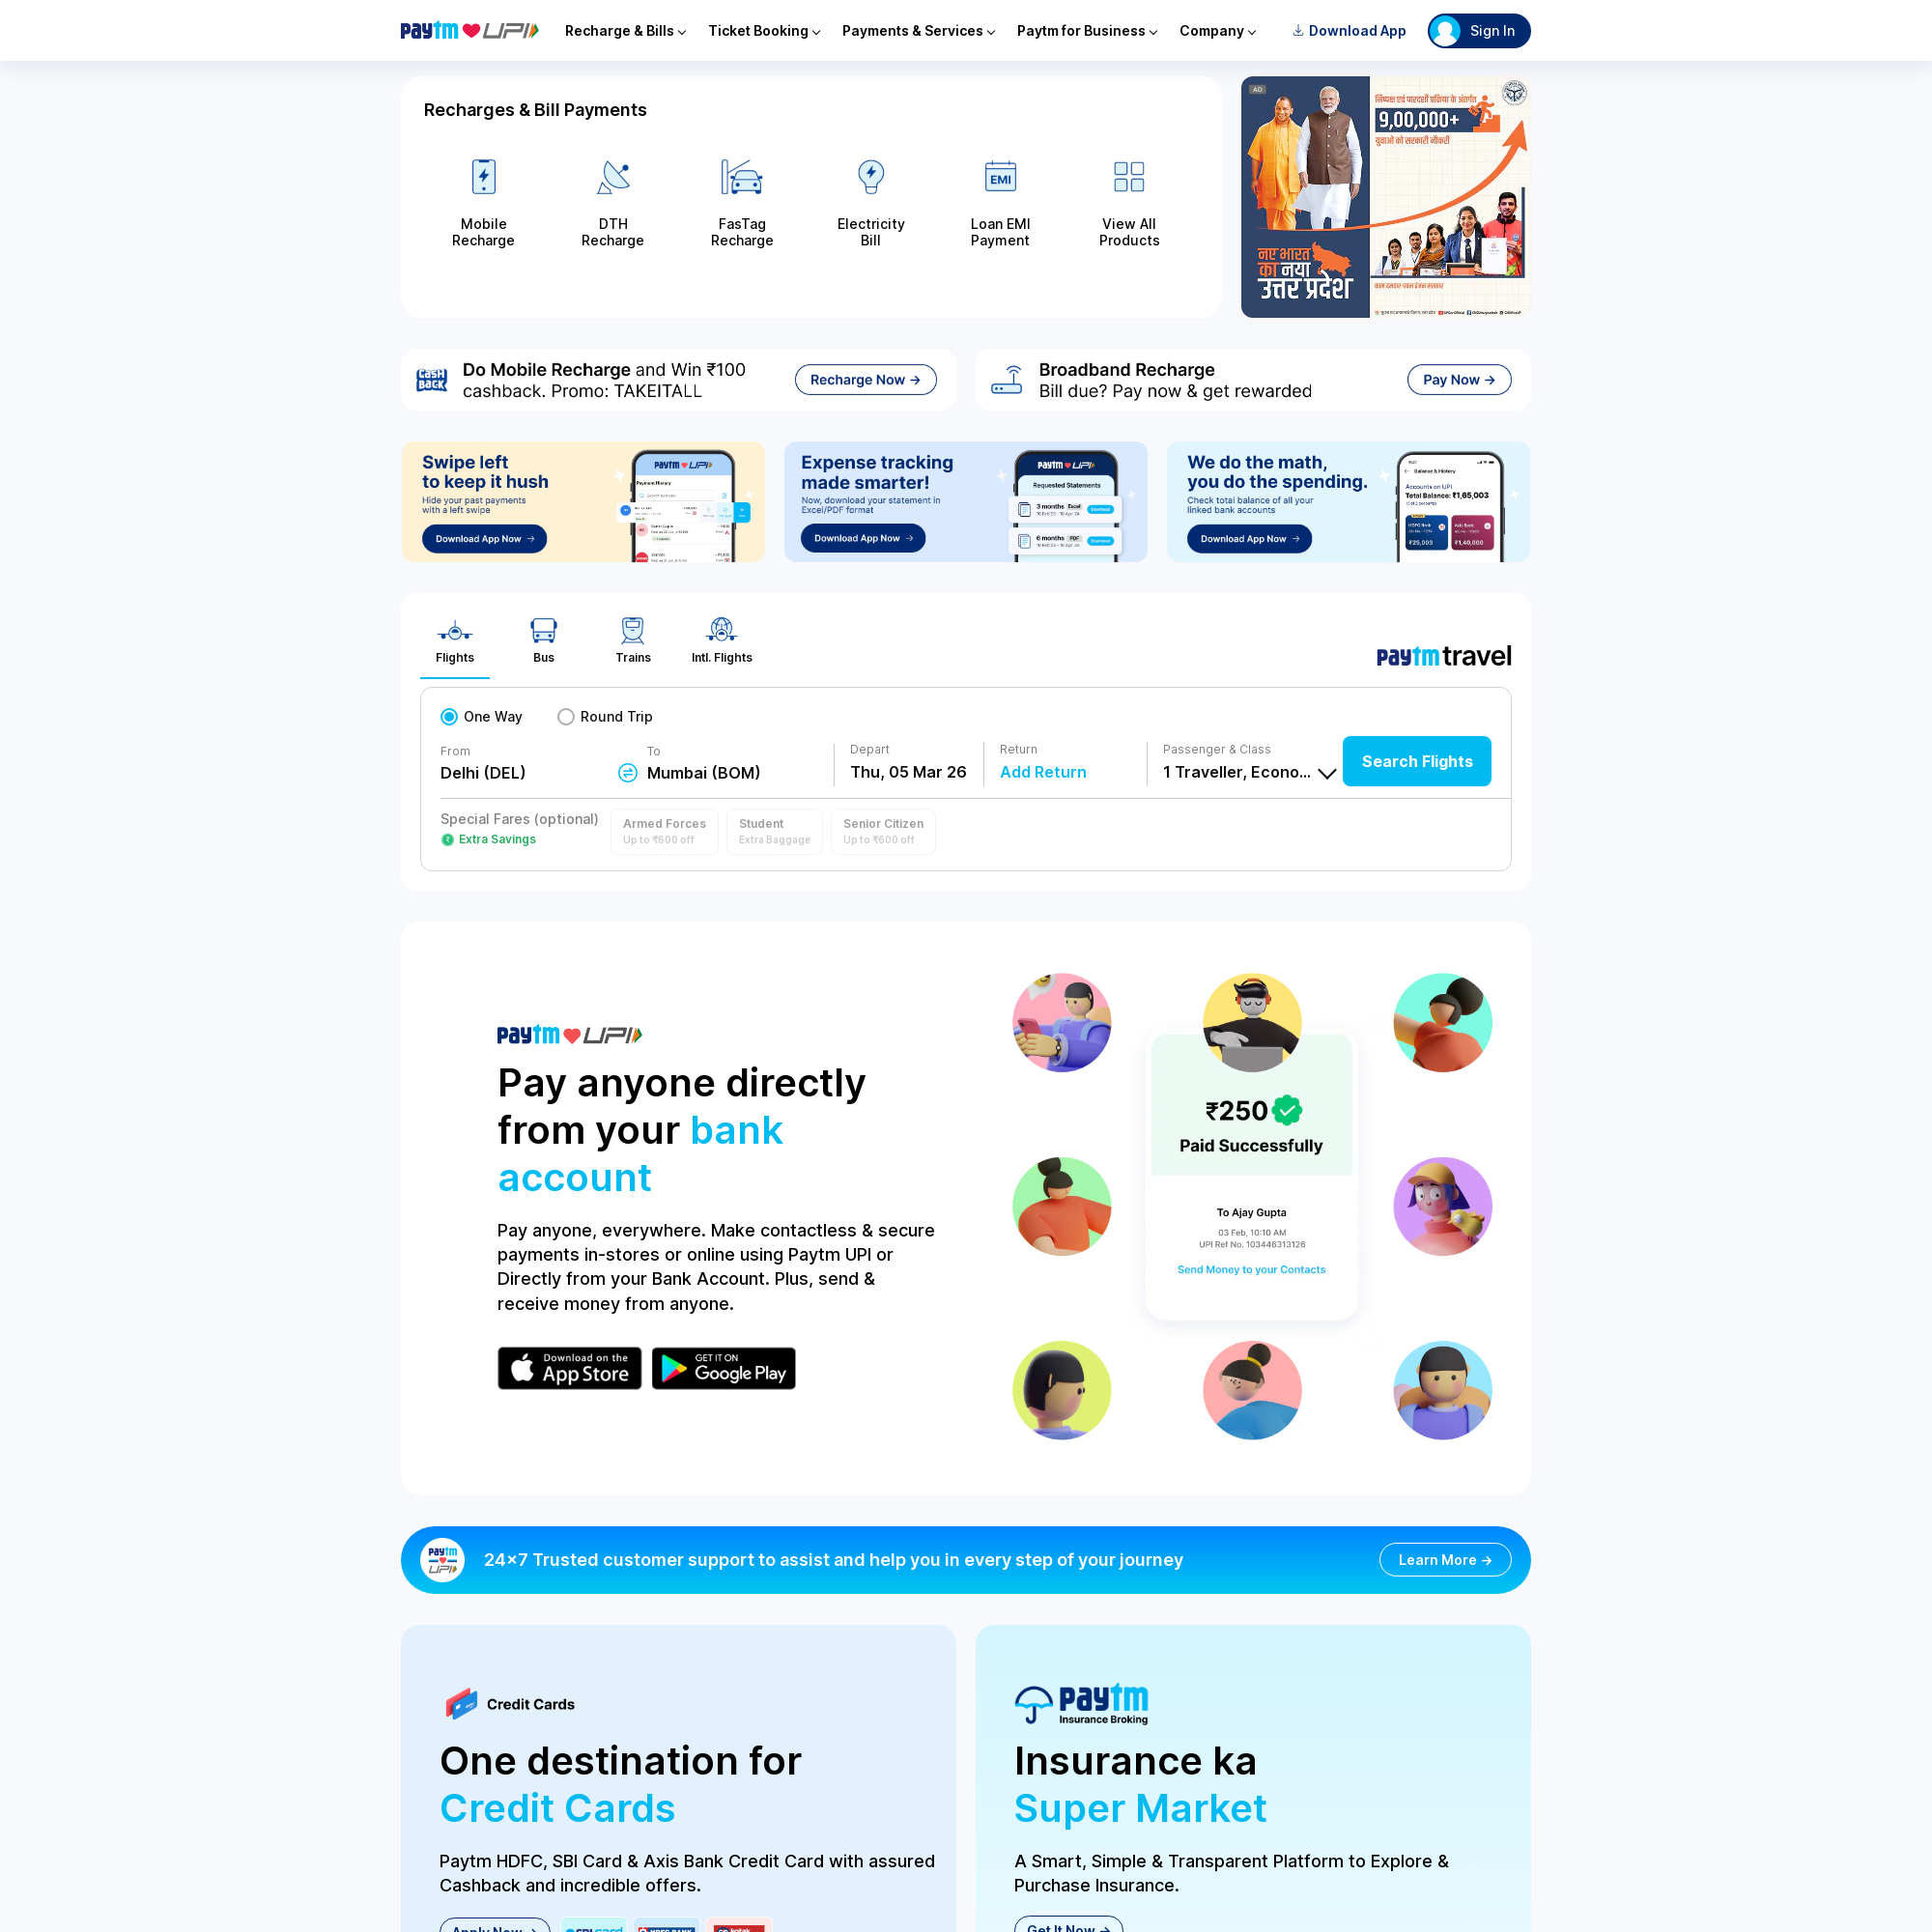

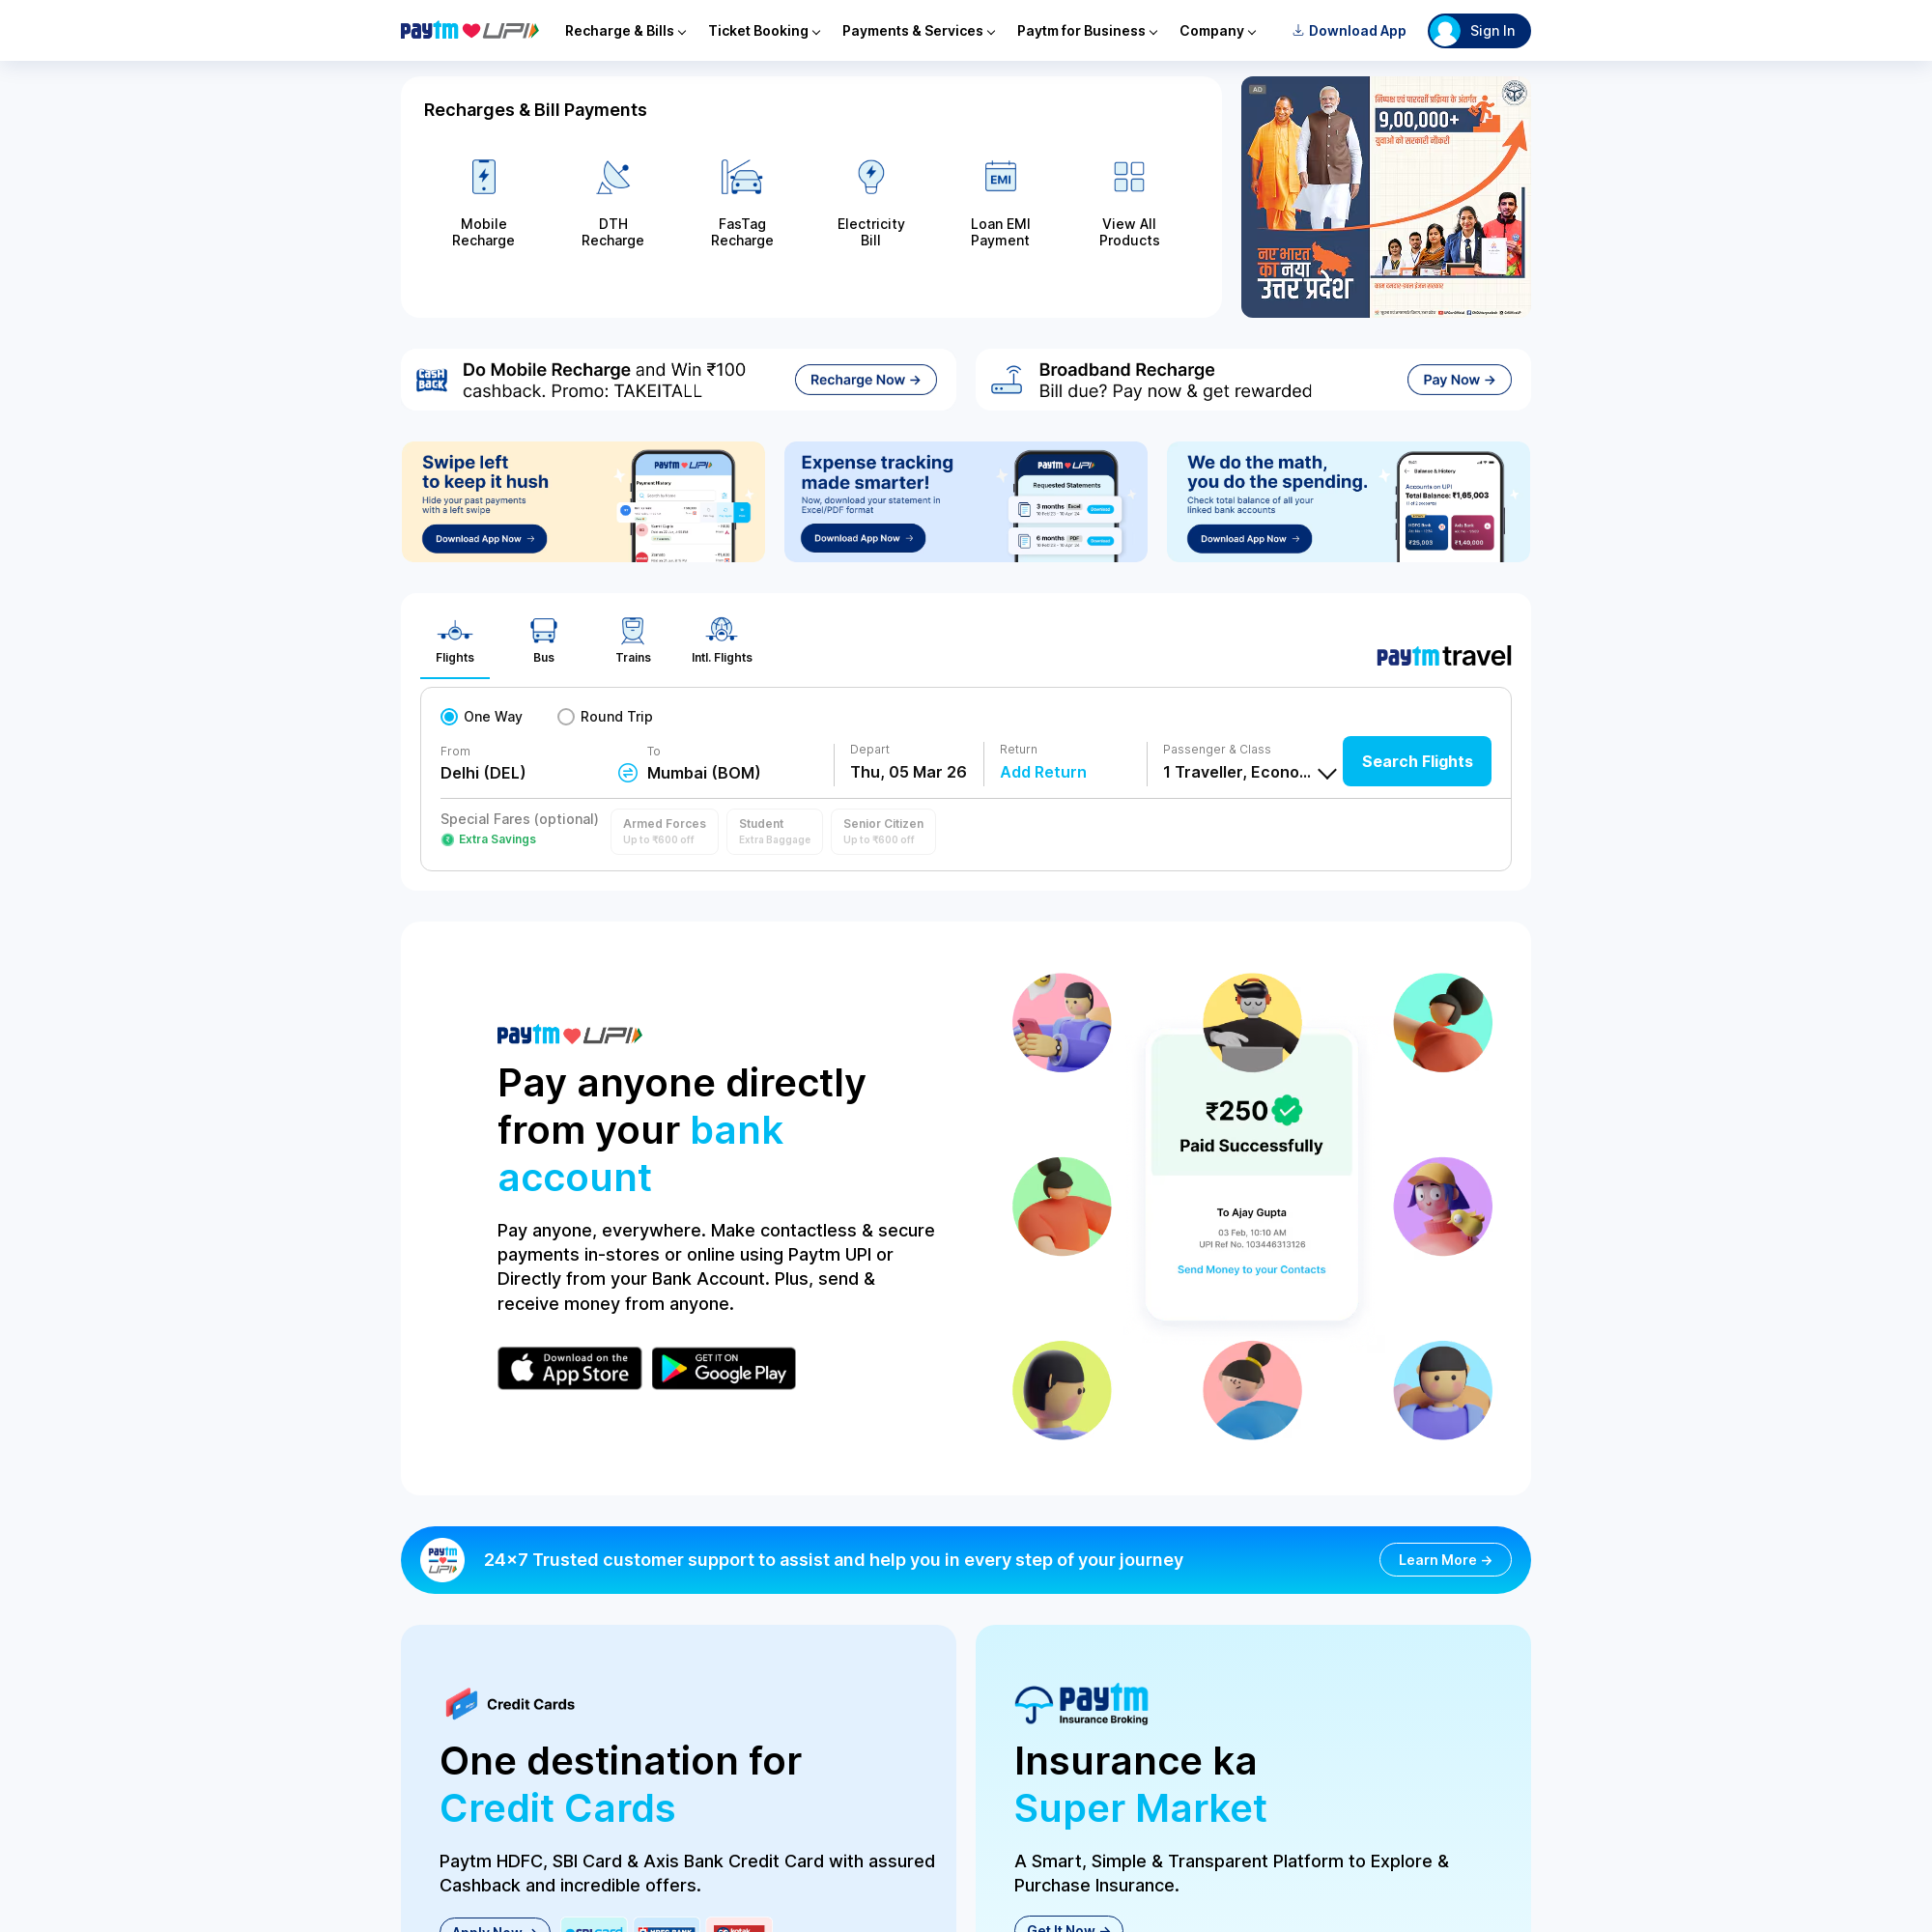